Tests resizable widget functionality by dragging the resize handle to increase the element size

Starting URL: http://jqueryui.com/resizable/

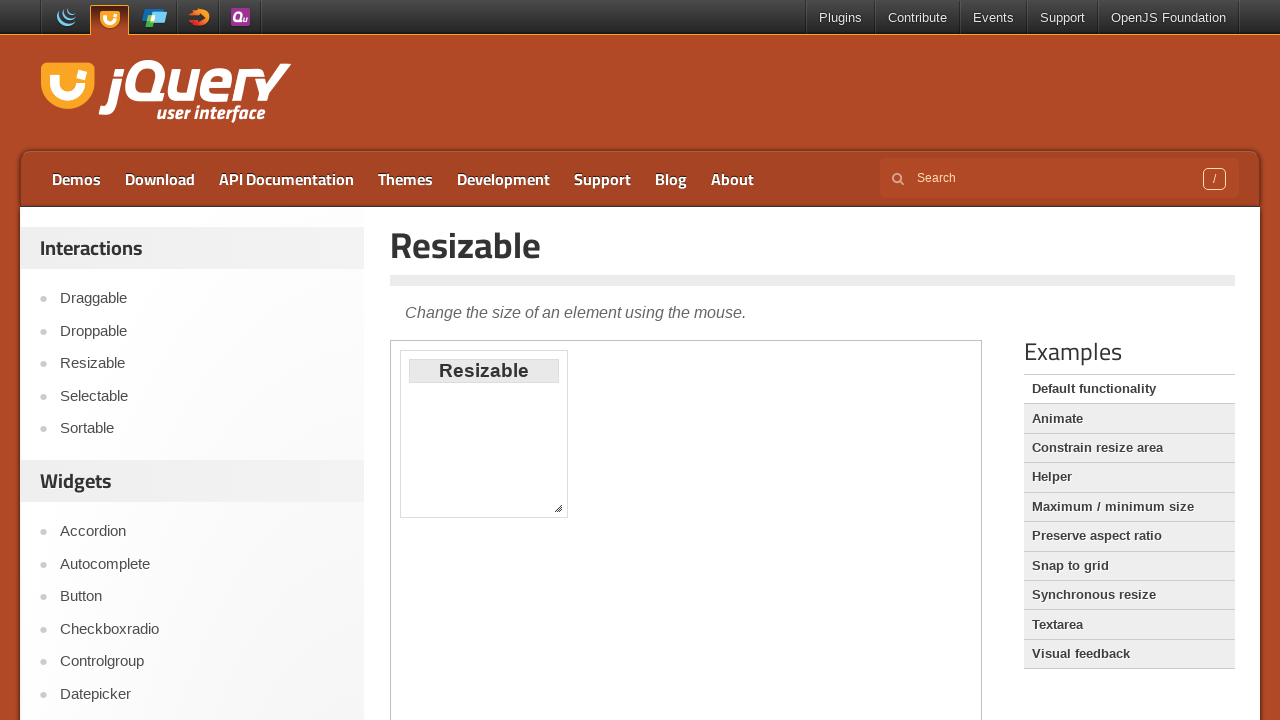

Located demo iframe
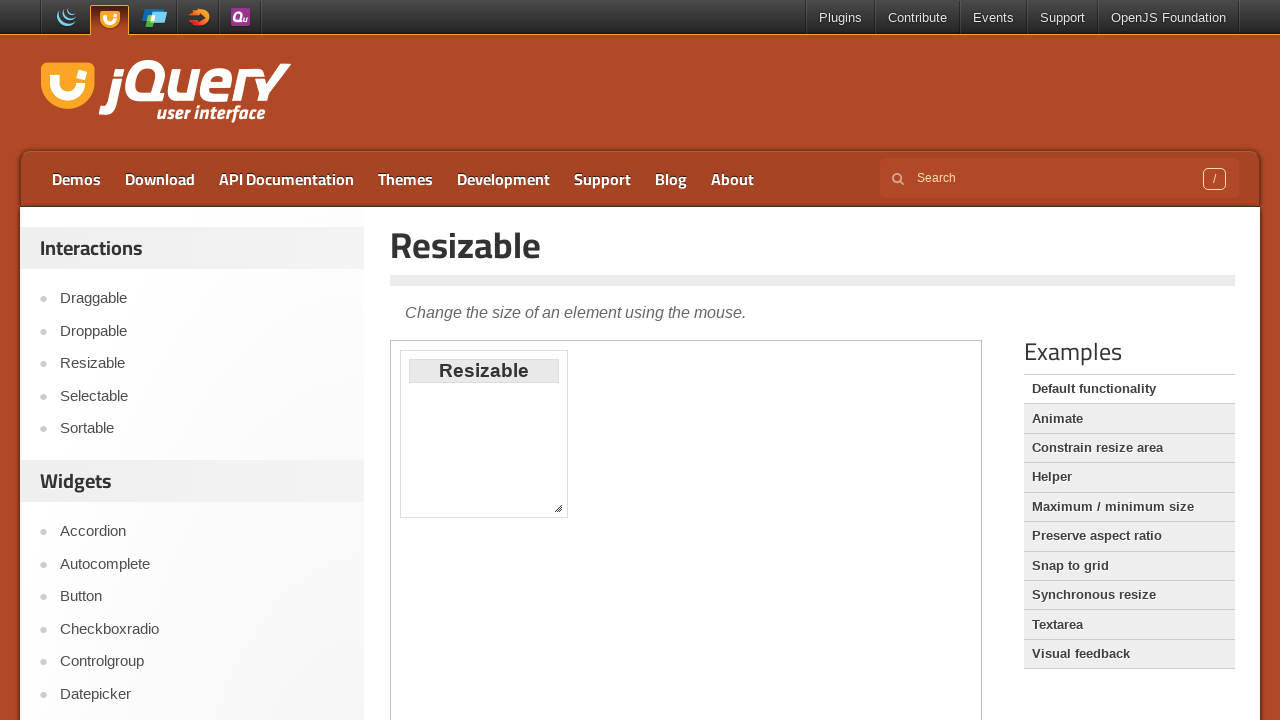

Located resize handle element
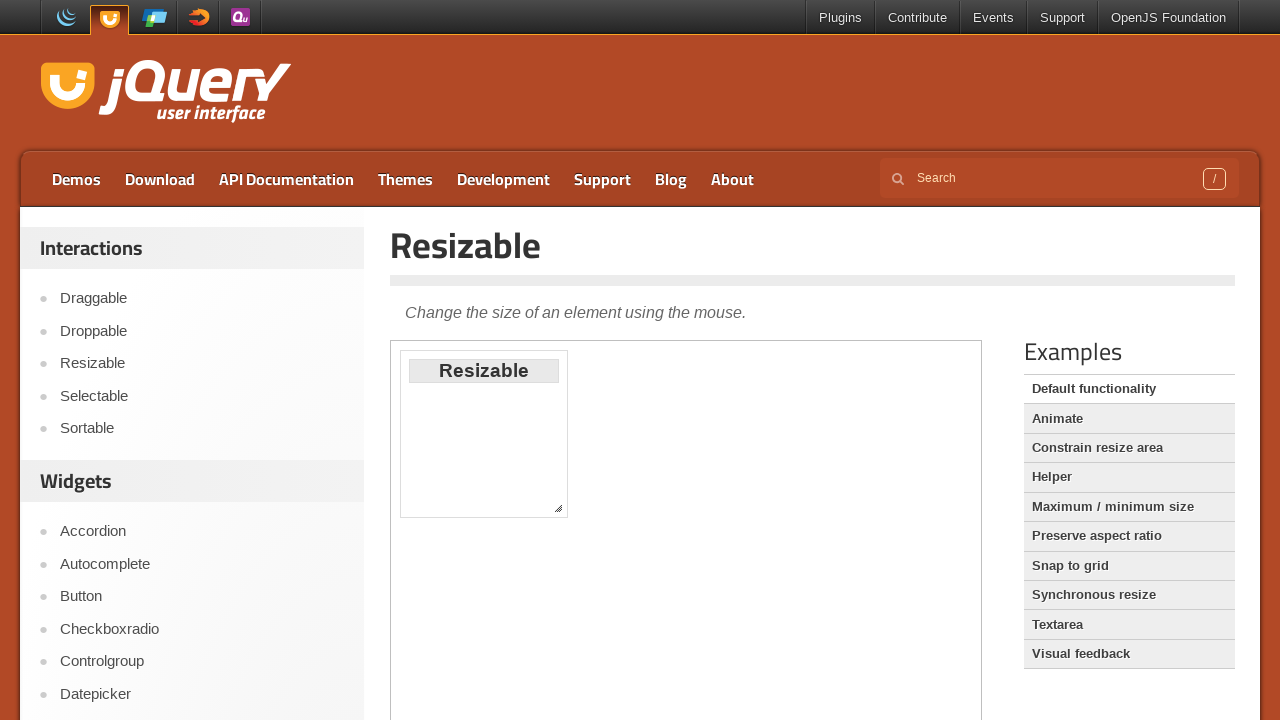

Got bounding box of resize handle
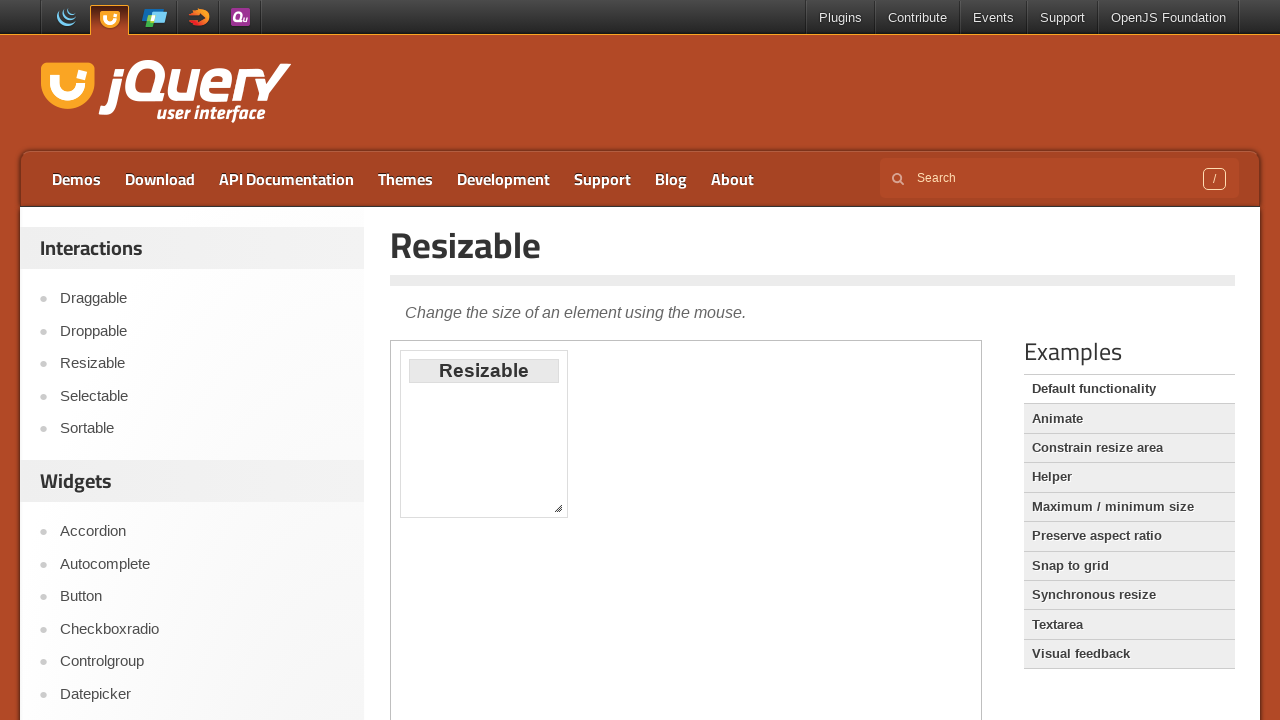

Moved mouse to center of resize handle at (558, 508)
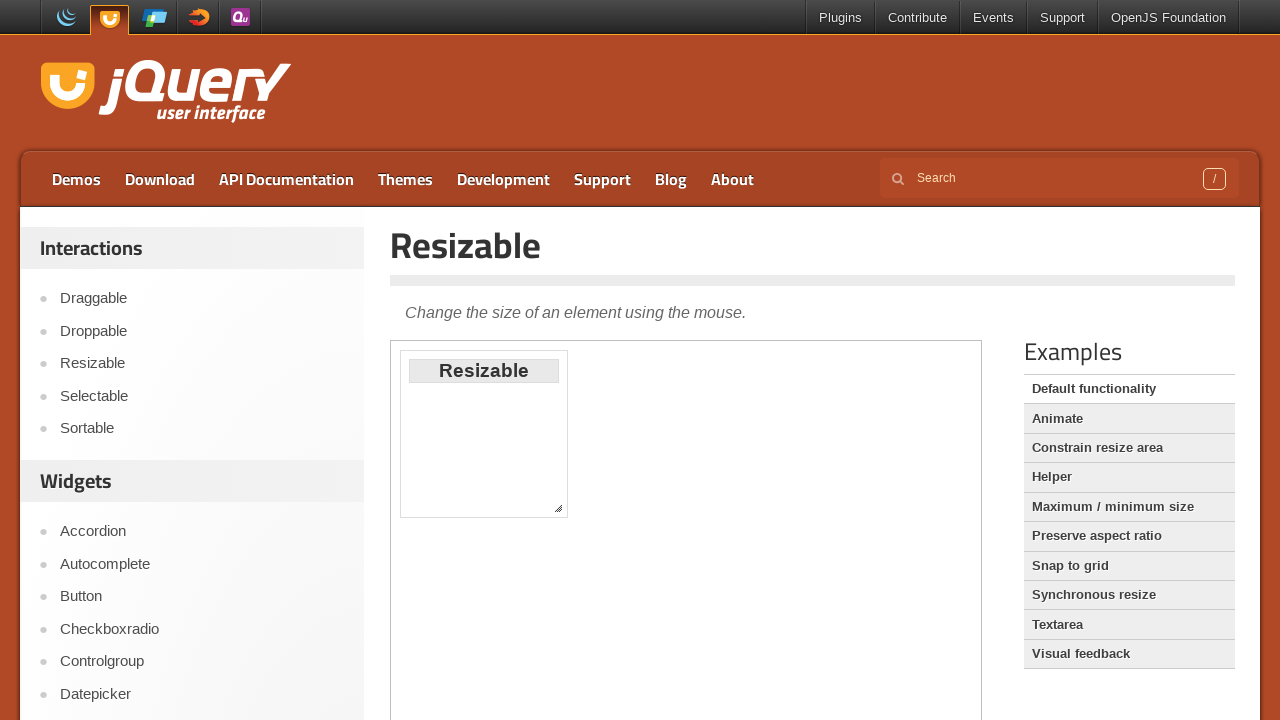

Pressed mouse button down at (558, 508)
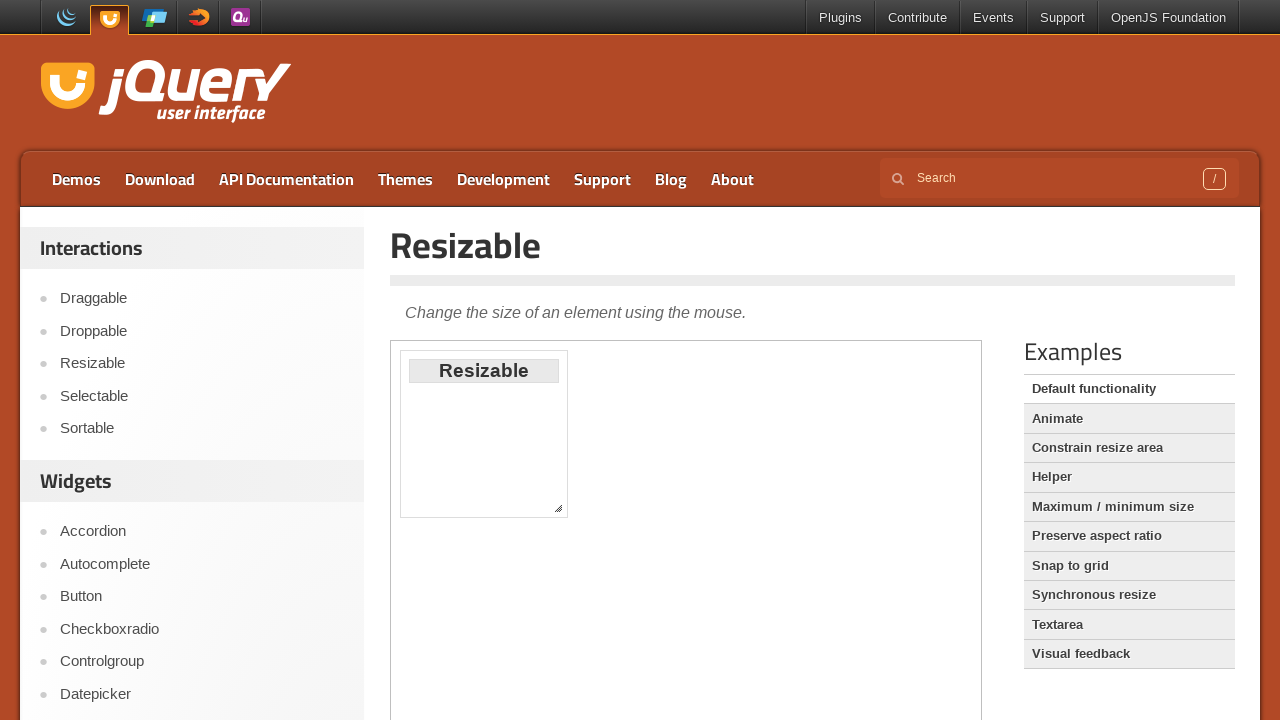

Dragged mouse to new position (offset by 100x200) at (650, 700)
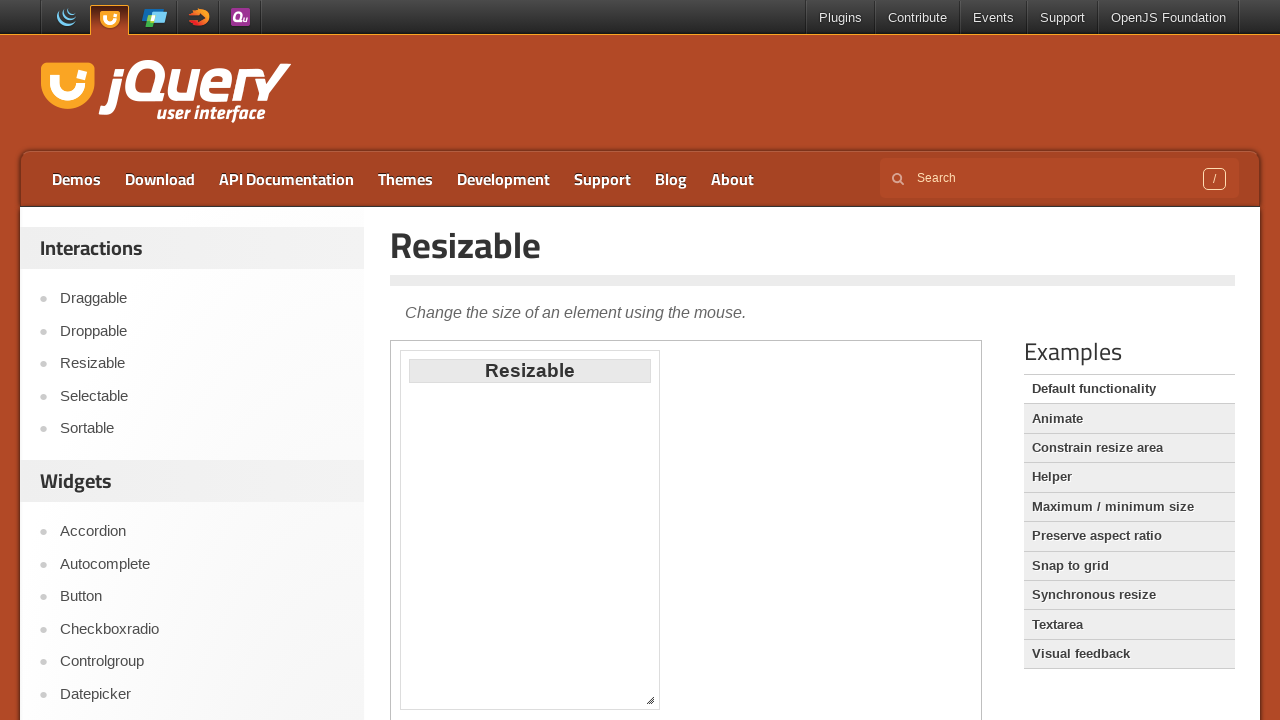

Released mouse button to complete resize at (650, 700)
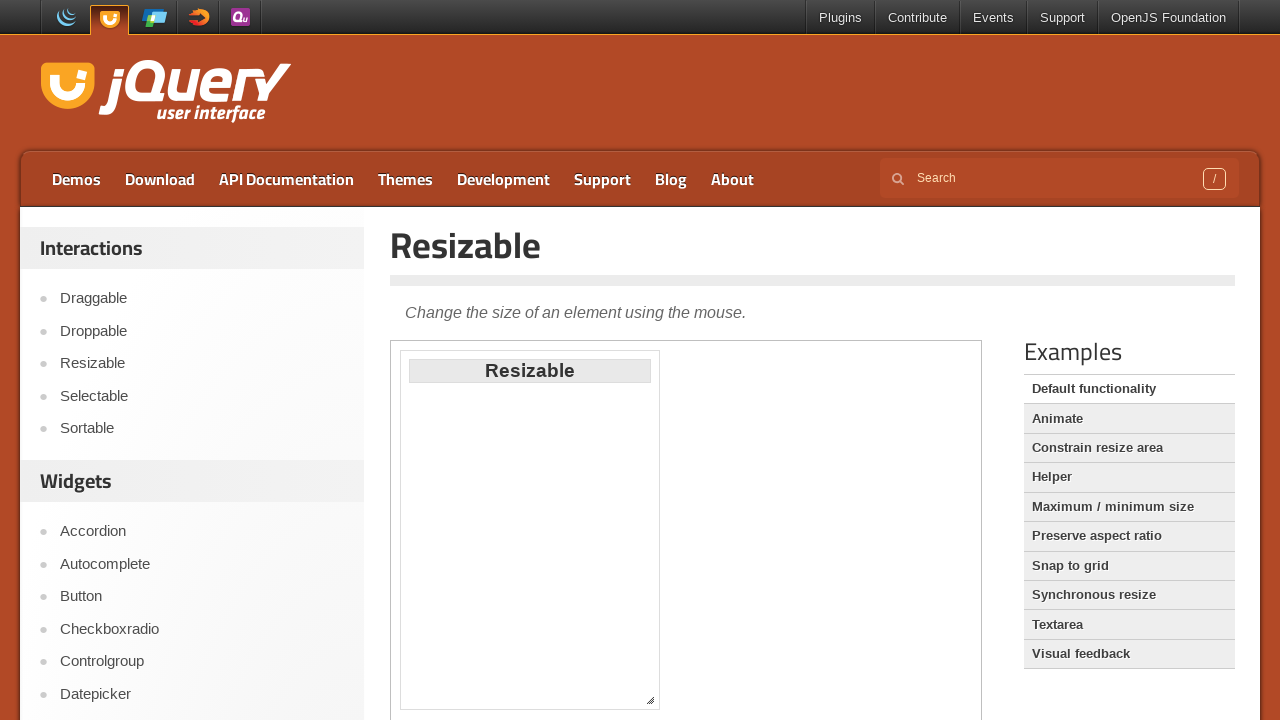

Waited 1 second to see resize result
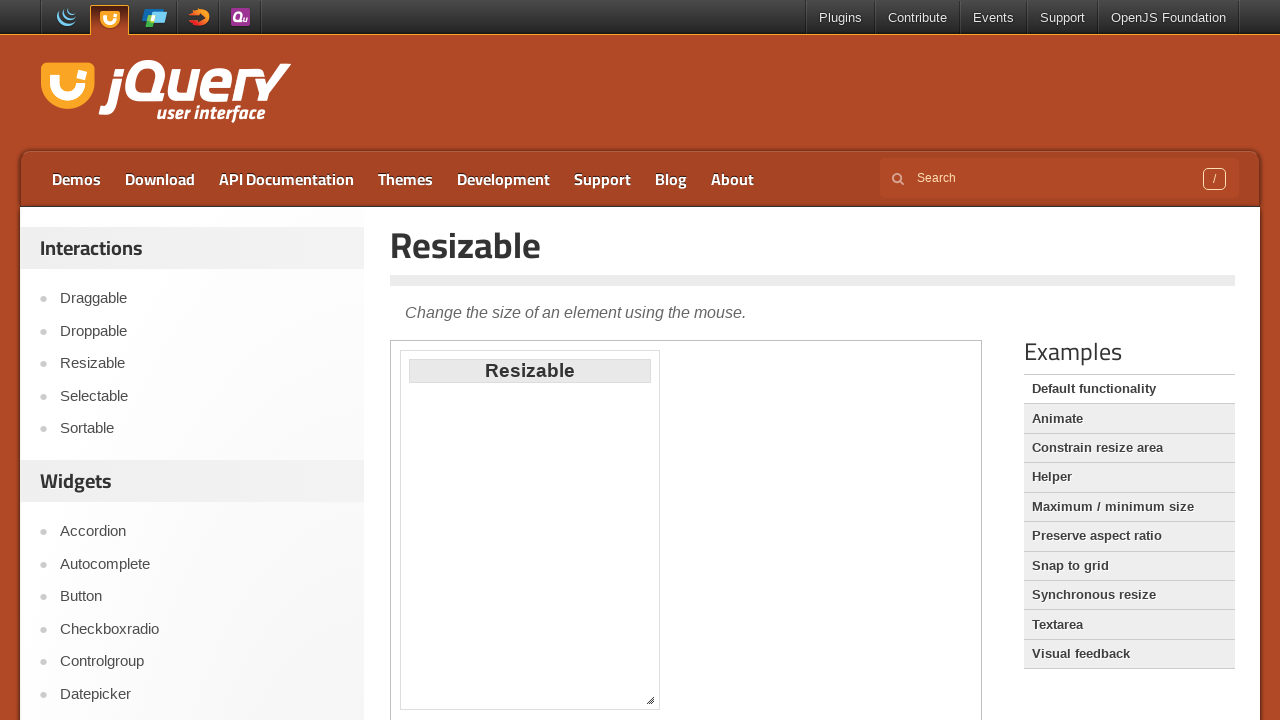

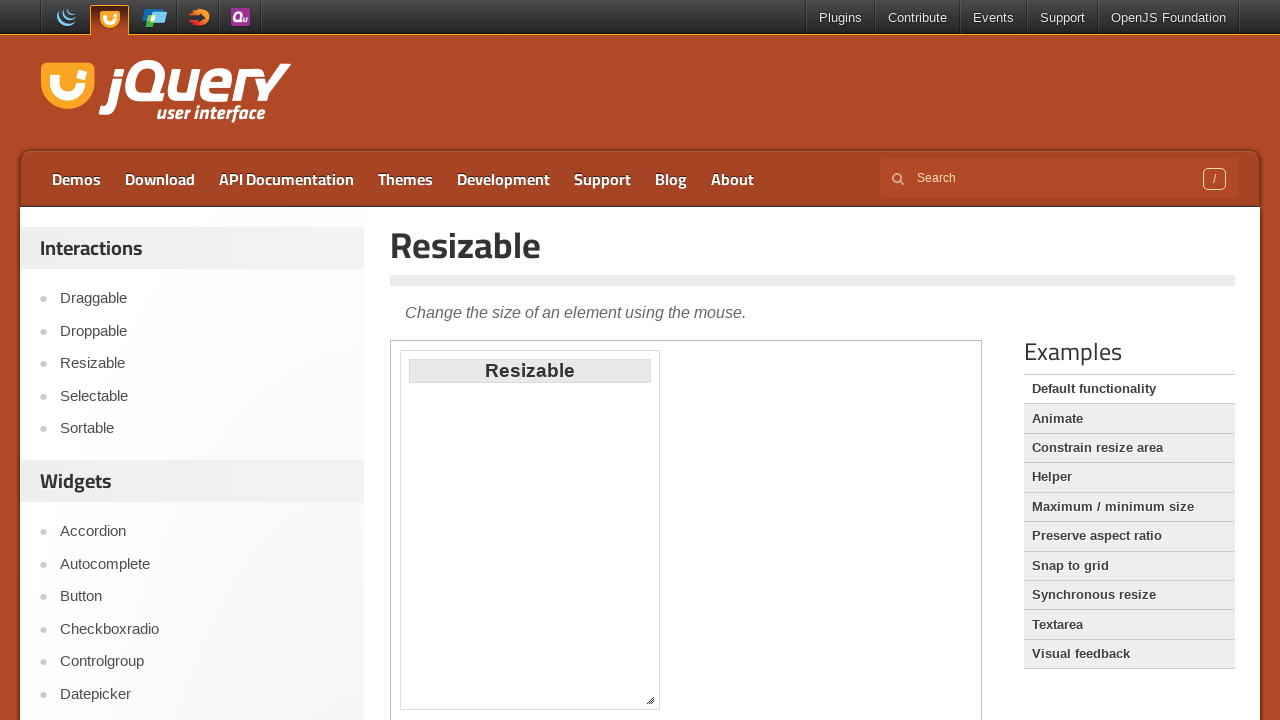